Navigates to a Twitch streamer's channel page and waits for the chat interface to load

Starting URL: https://www.twitch.tv/hasanabi

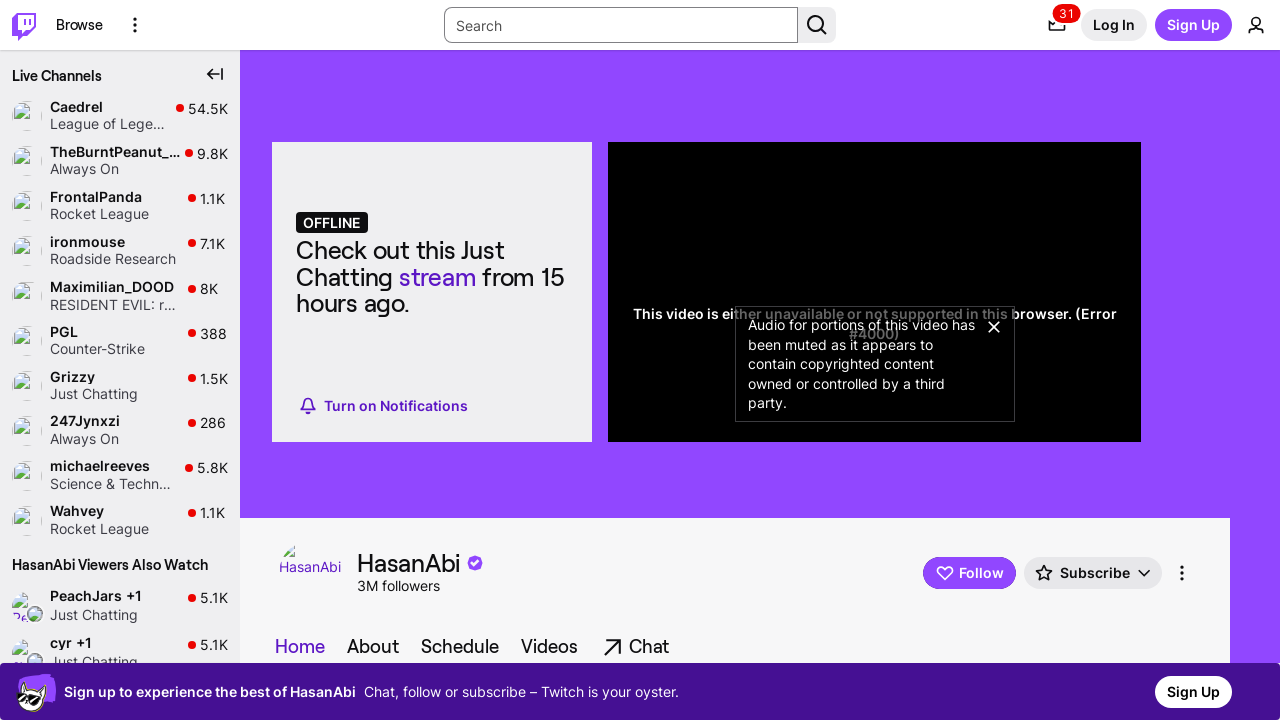

Navigated to HasanAbi's Twitch channel
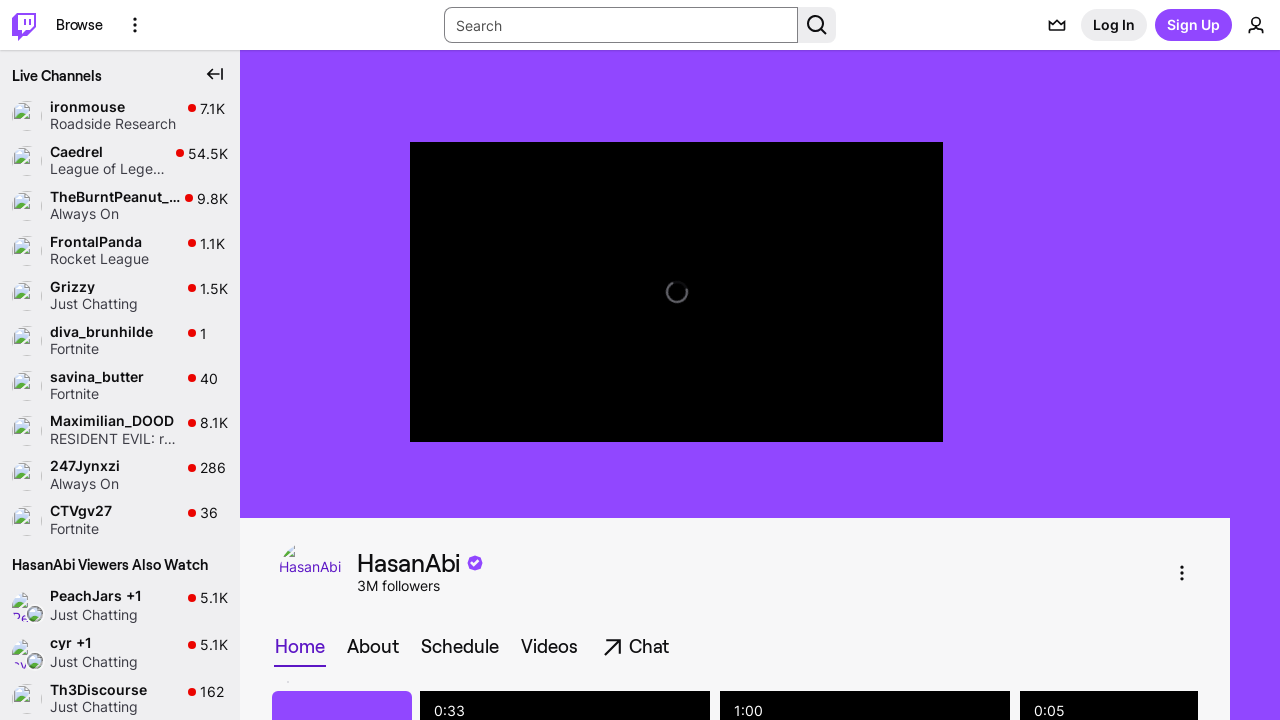

Chat interface loaded and chat messages are visible
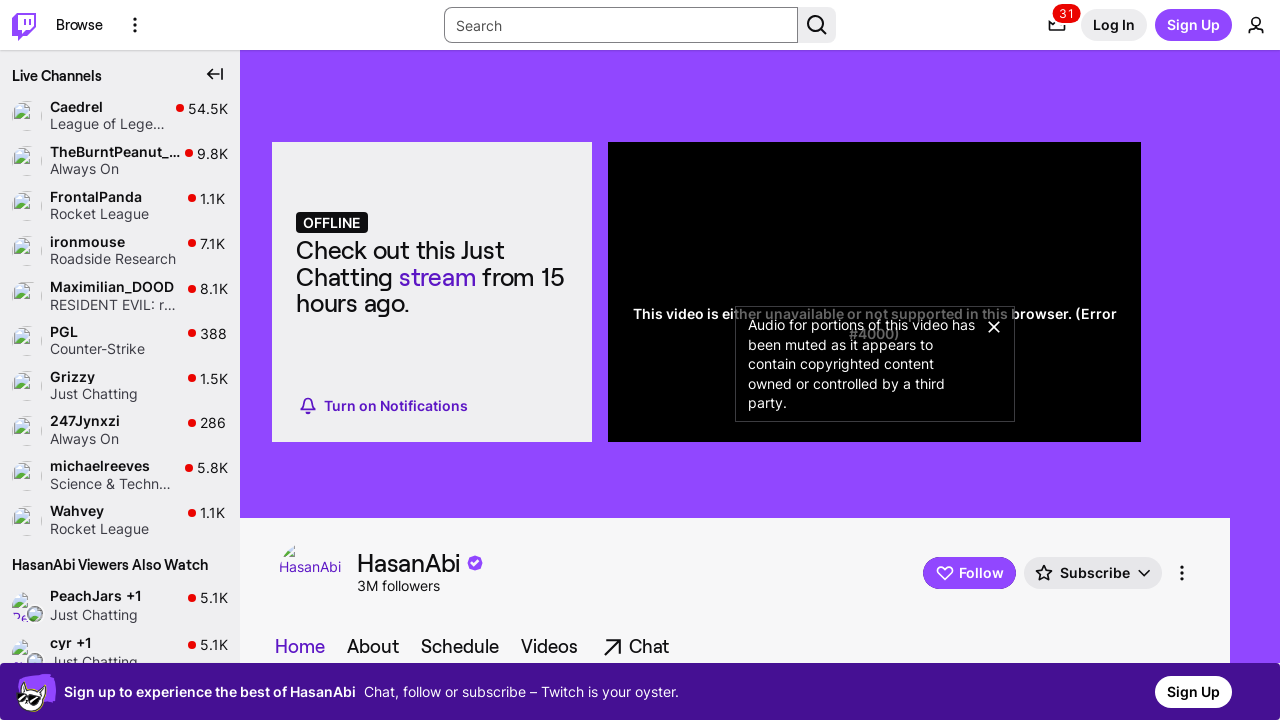

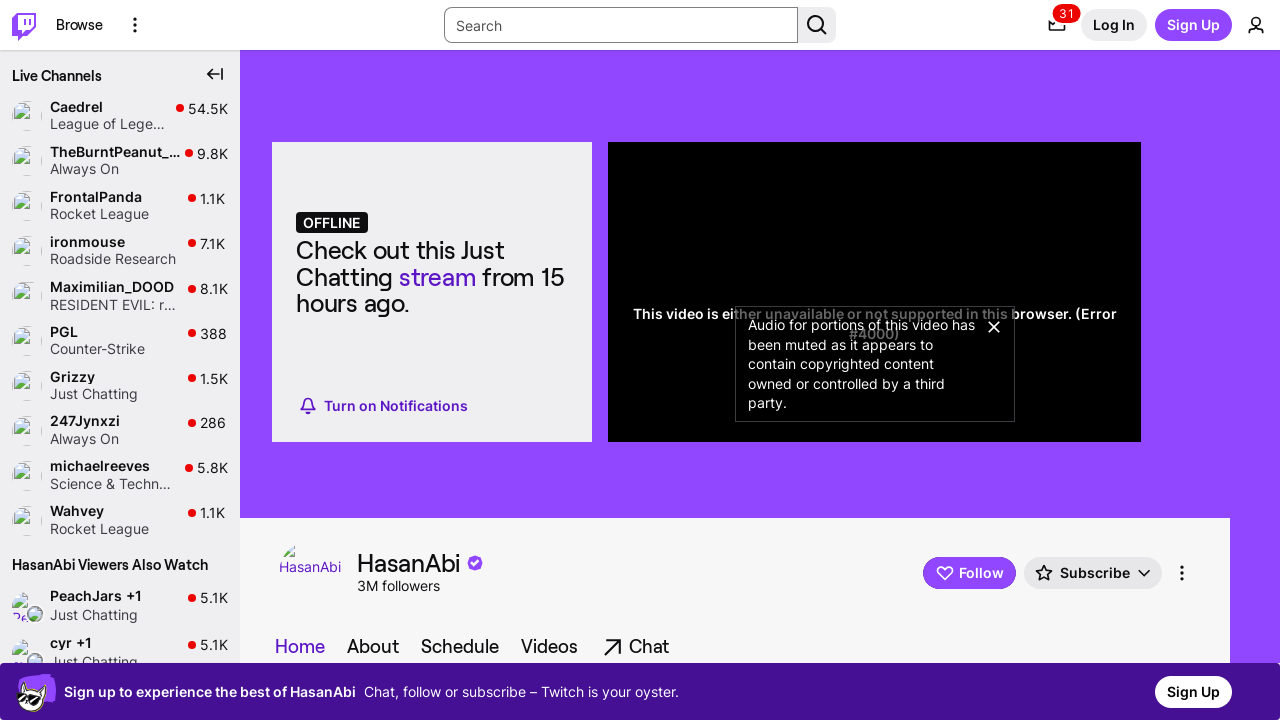